Tests the grid switching functionality on an online whiteboard application by creating a new board with a name and clicking on the grid tool to toggle the grid display.

Starting URL: https://wbo.ophir.dev/

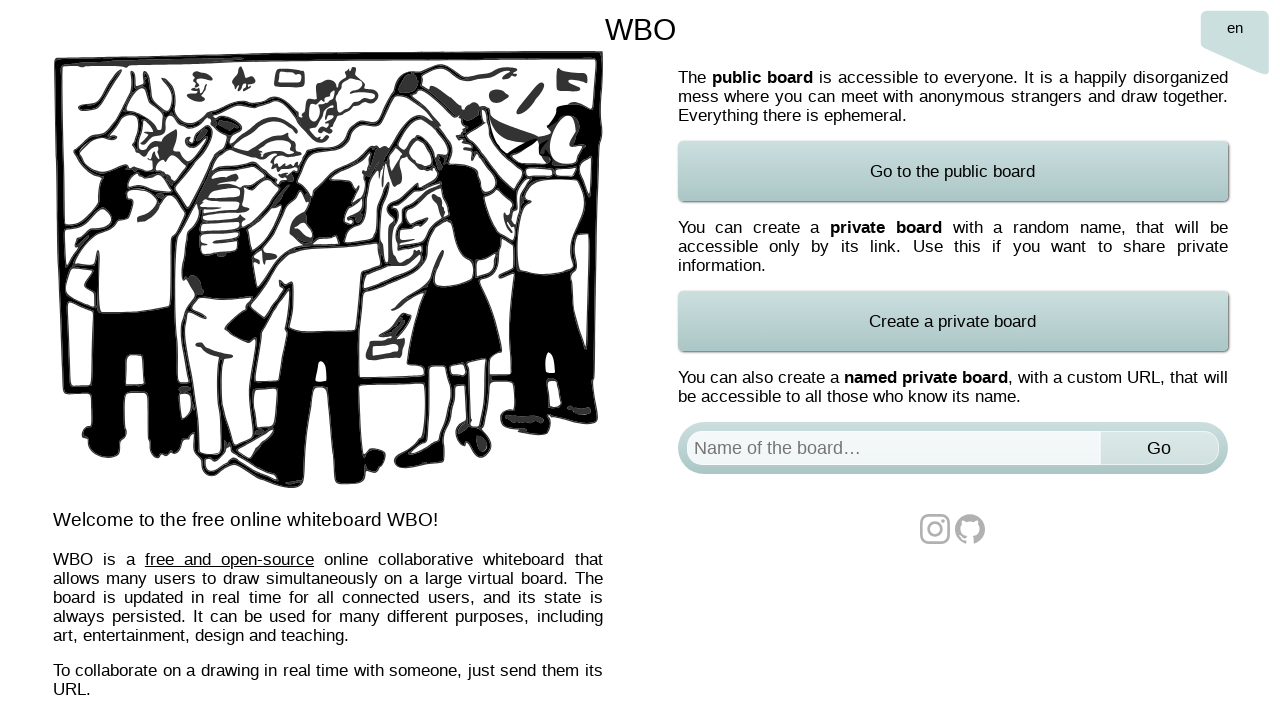

Waited for page to load with networkidle state
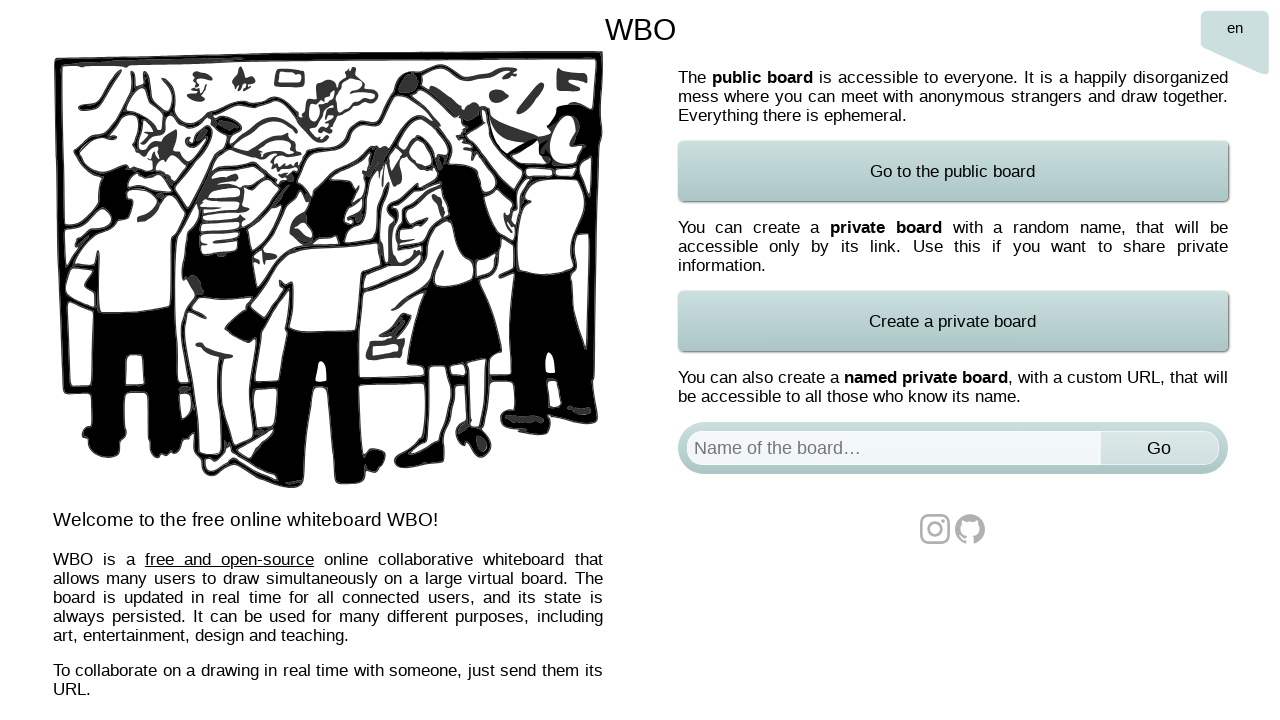

Entered board name 'Test Board 7493' in the board name field on #board
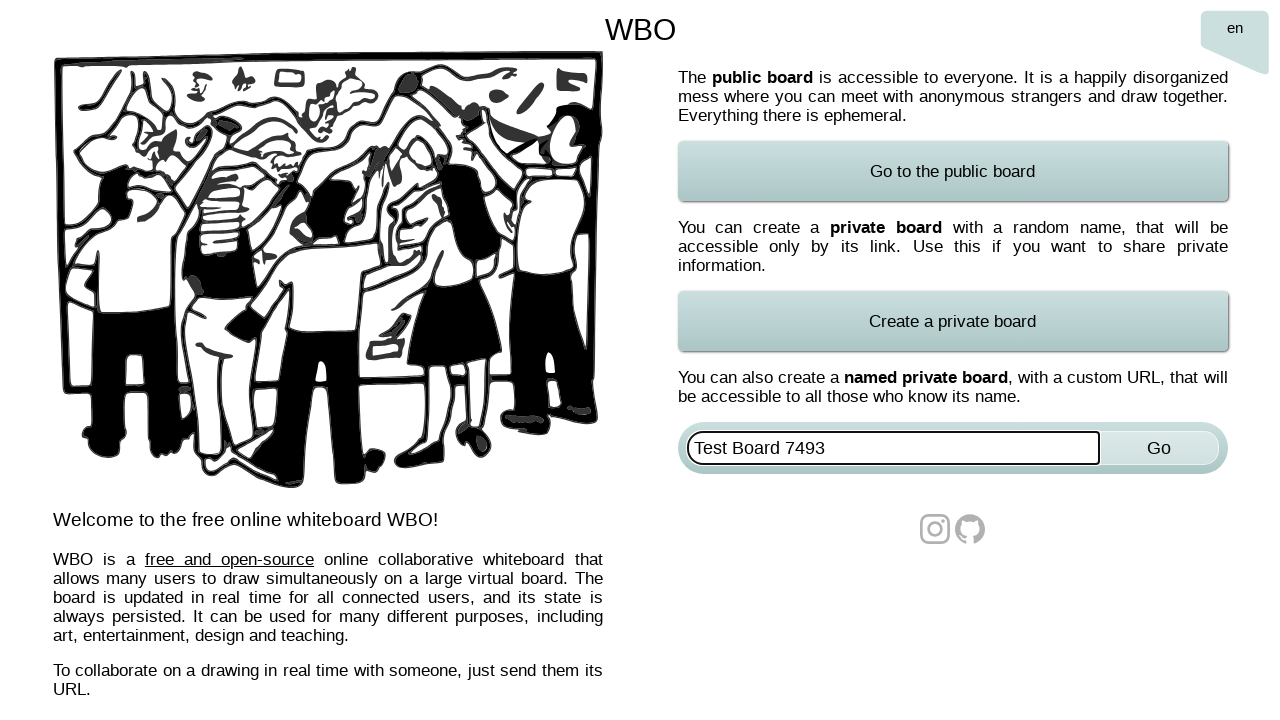

Clicked the Go button to create the board at (1159, 448) on xpath=//*[@id='named-board-form']/input[2]
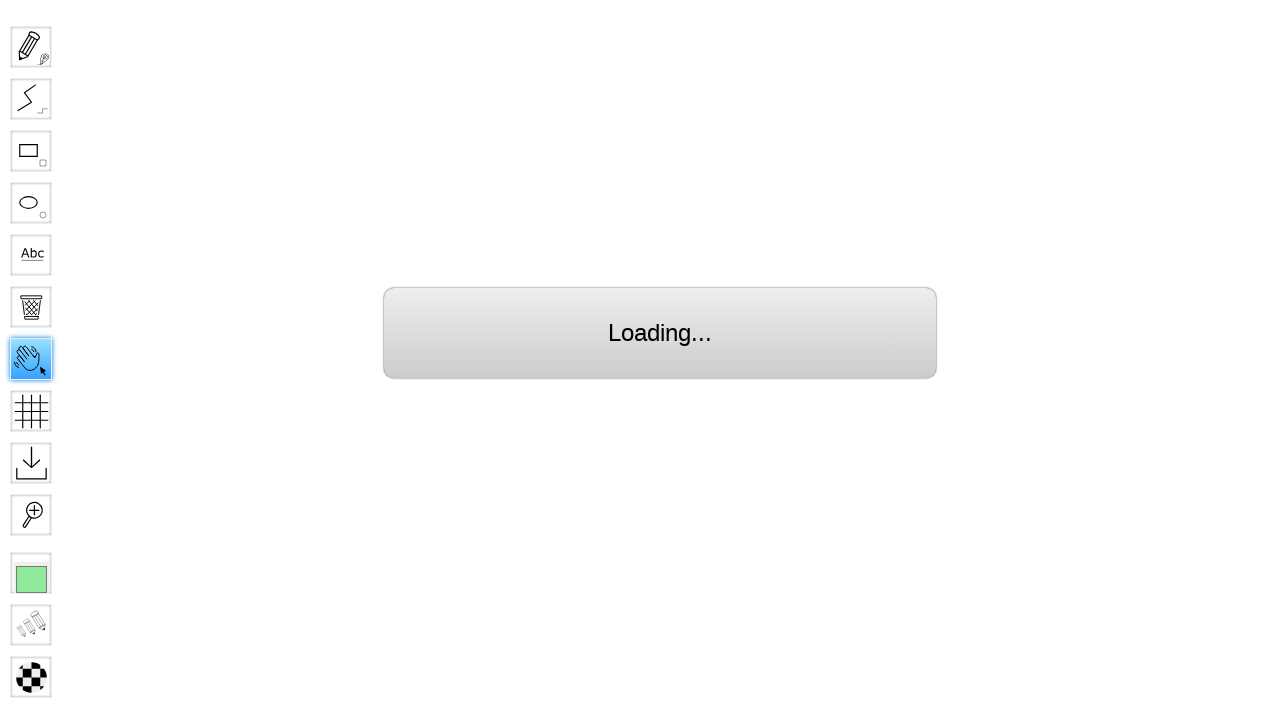

Waited for the board to load with networkidle state
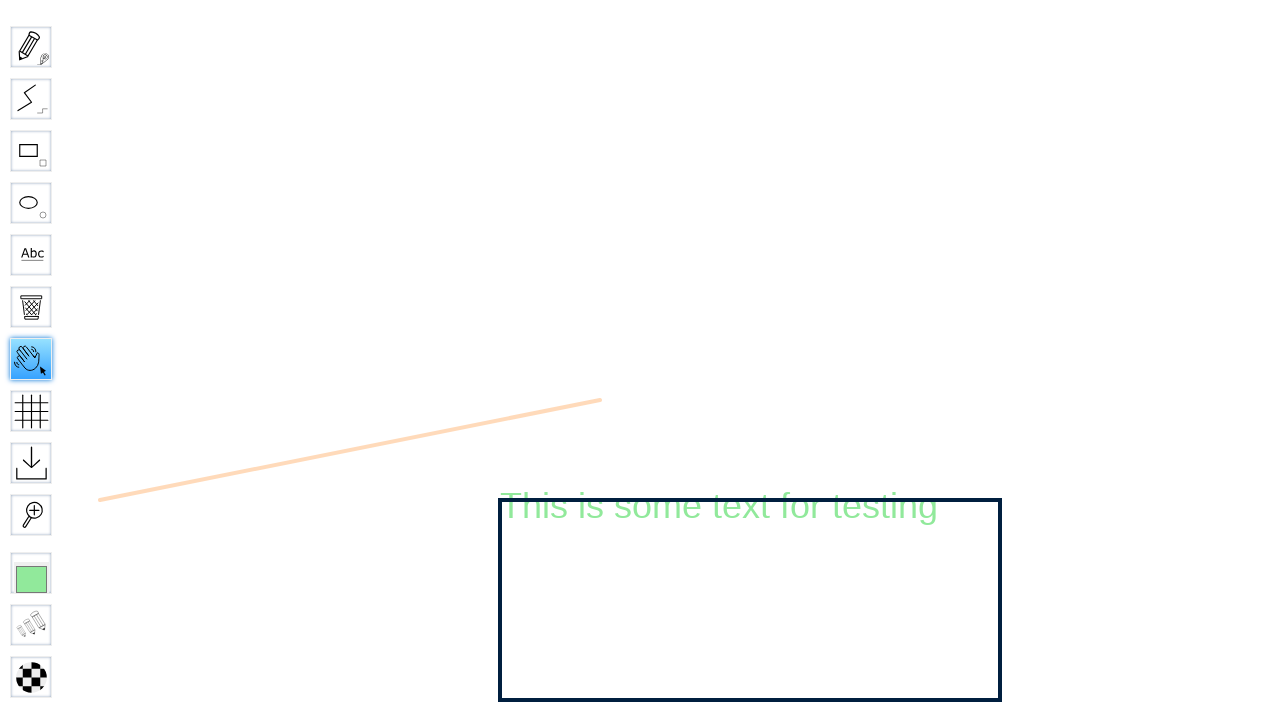

Clicked on the Grid tool to enable grid display at (31, 411) on #toolID-Grid
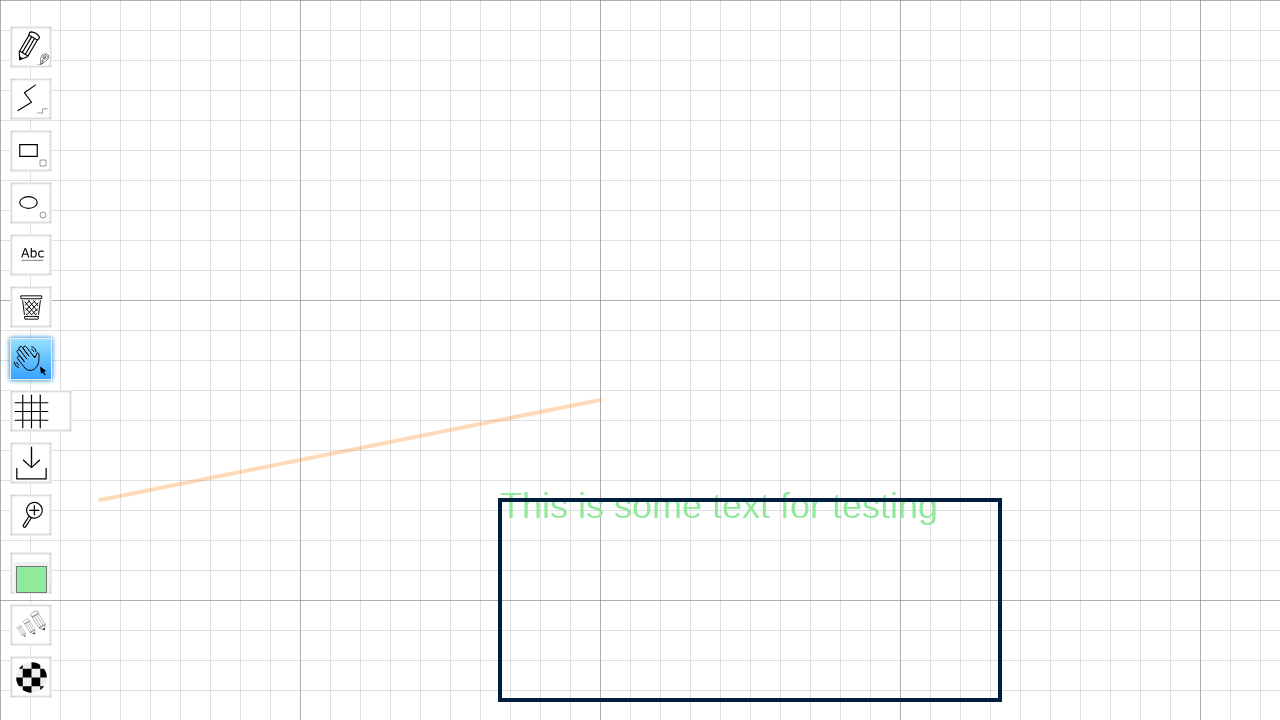

Clicked on the Grid tool again to toggle grid display off at (75, 411) on #toolID-Grid
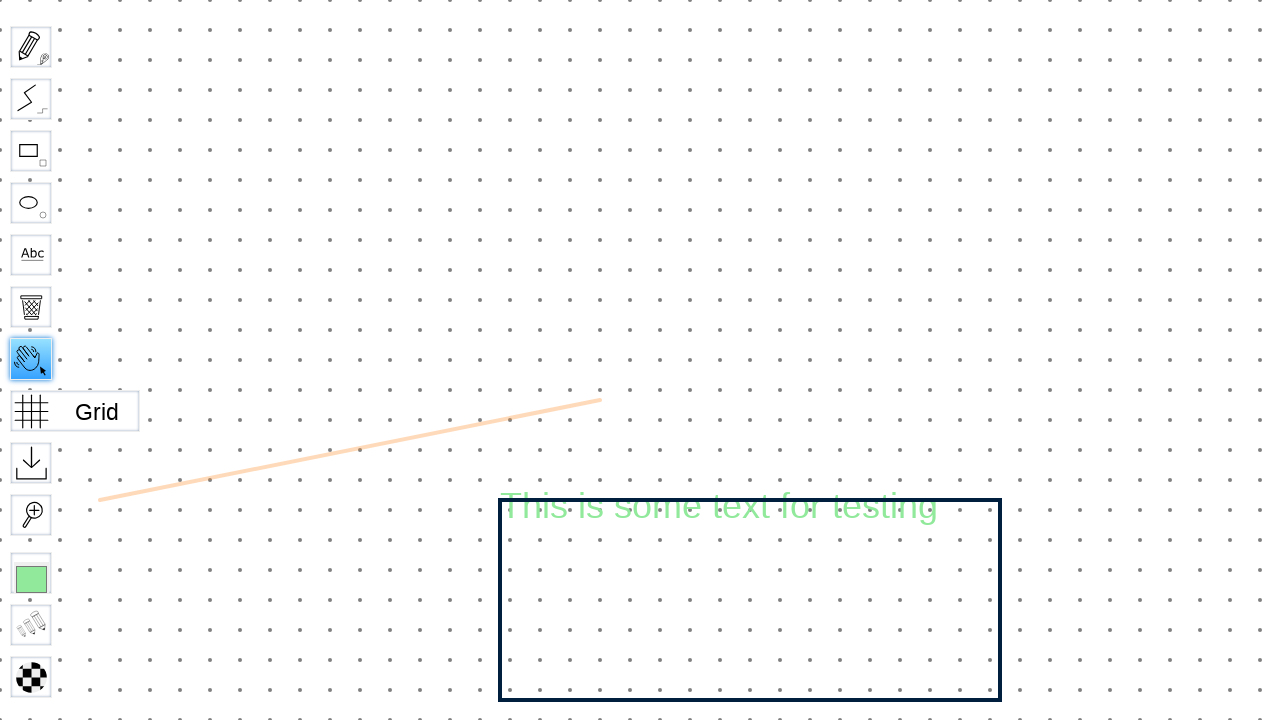

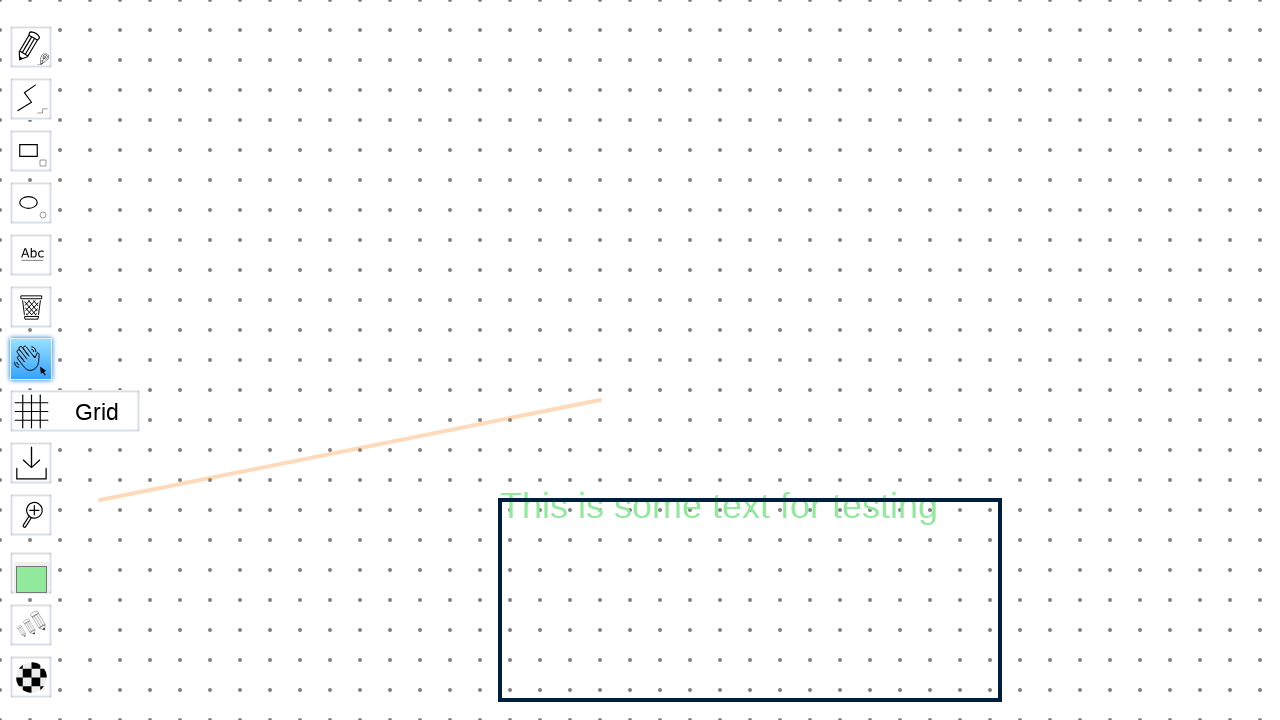